Tests scrolling to a button element and clicking it on a demo page that demonstrates execute_script functionality.

Starting URL: https://SunInJuly.github.io/execute_script.html

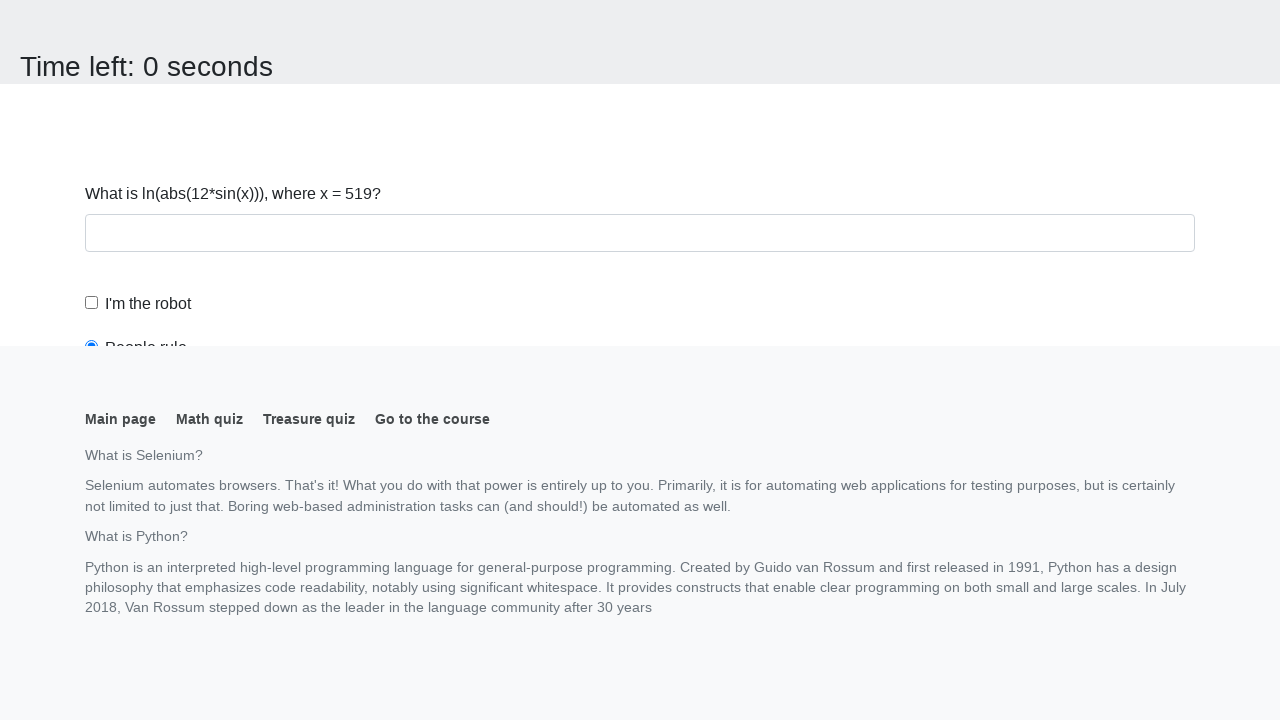

Navigated to execute_script demo page
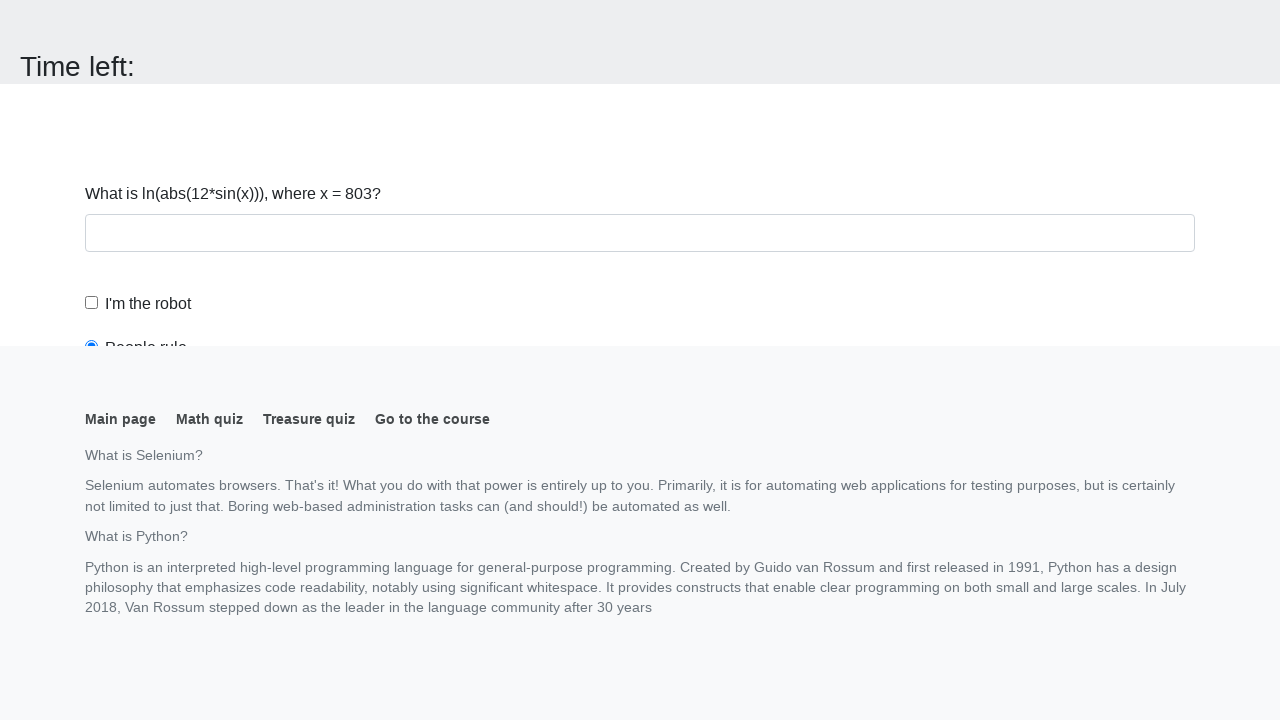

Located button element on the page
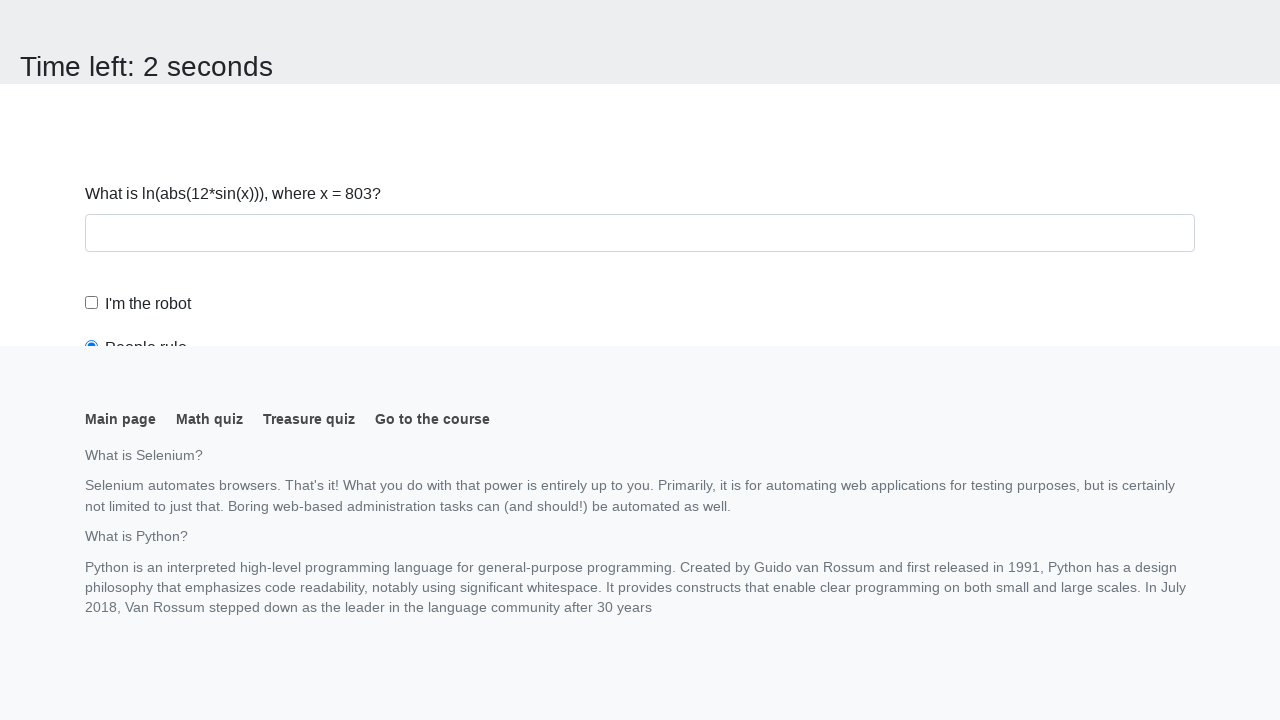

Scrolled to button element
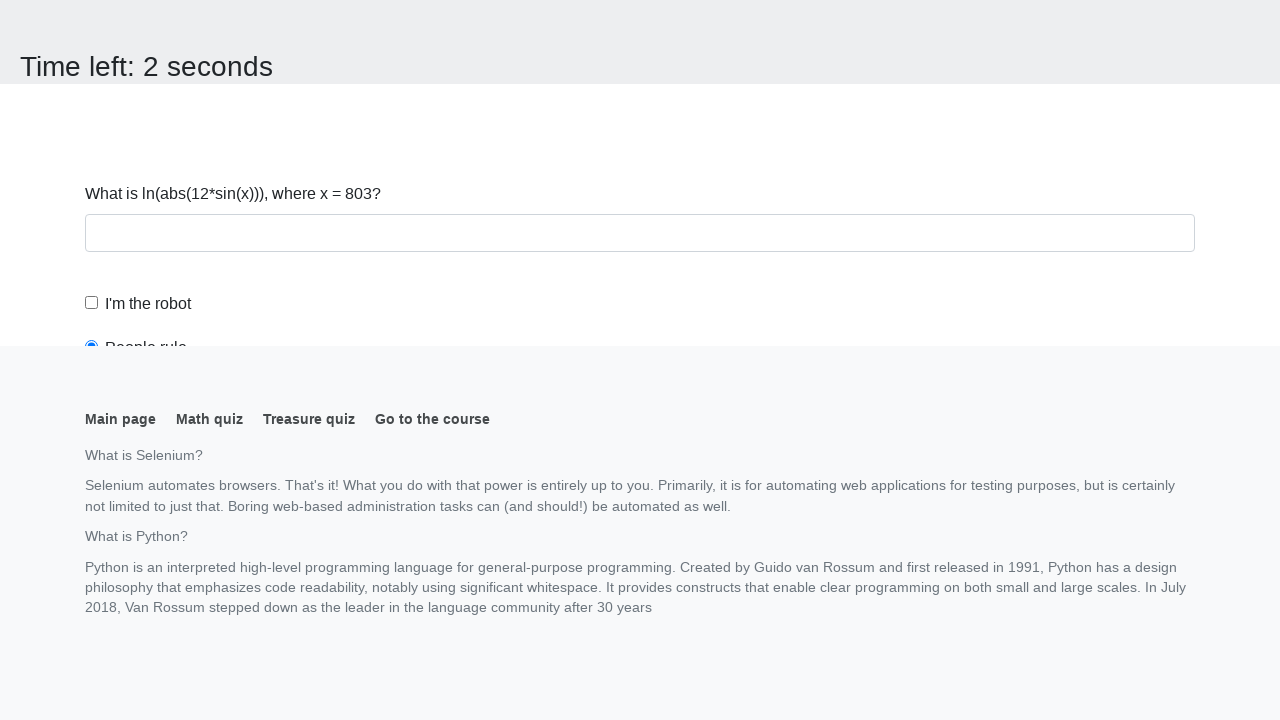

Clicked the button element at (123, 20) on button
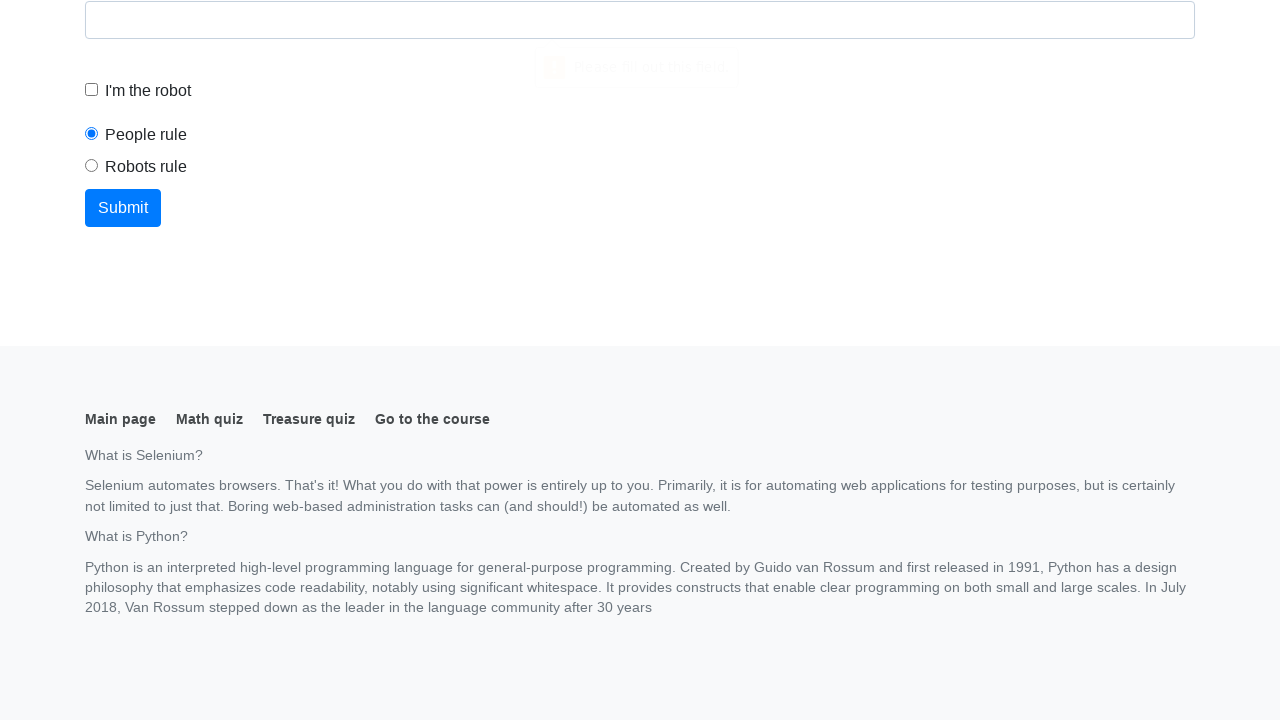

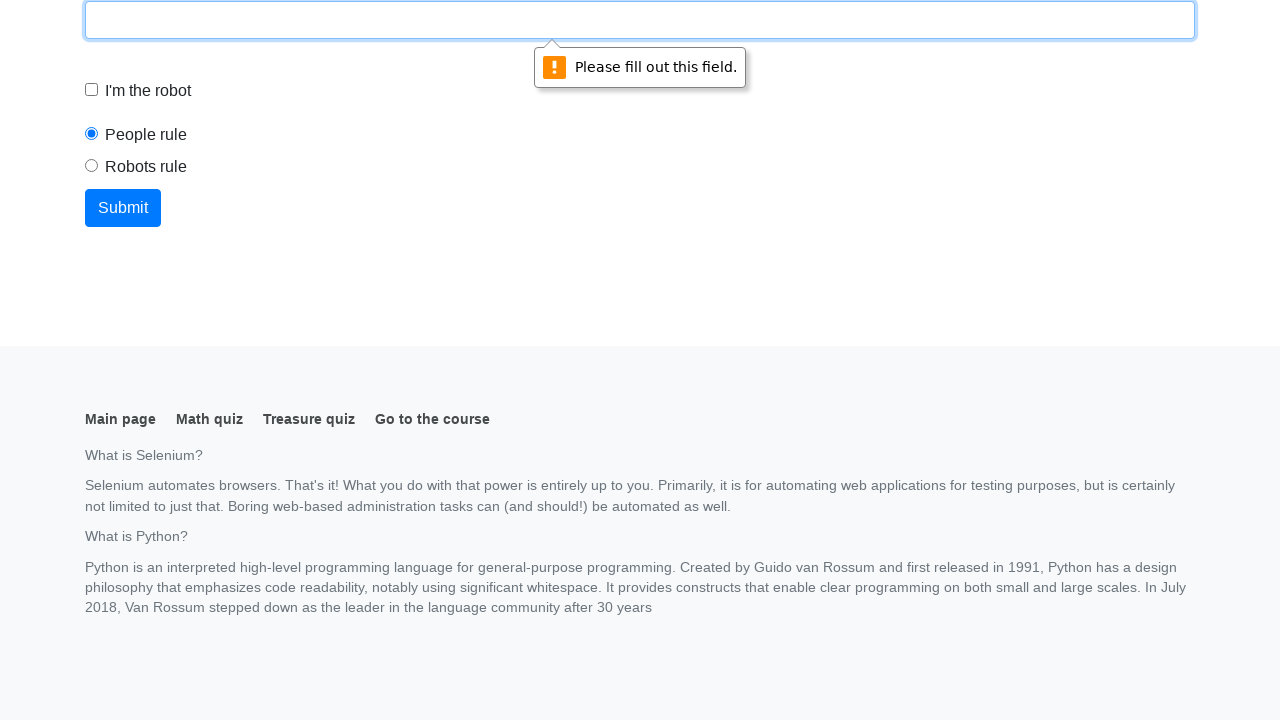